Tests a text box form by filling in name, email, and address fields, then submitting and verifying the output is displayed correctly

Starting URL: https://demoqa.com/text-box

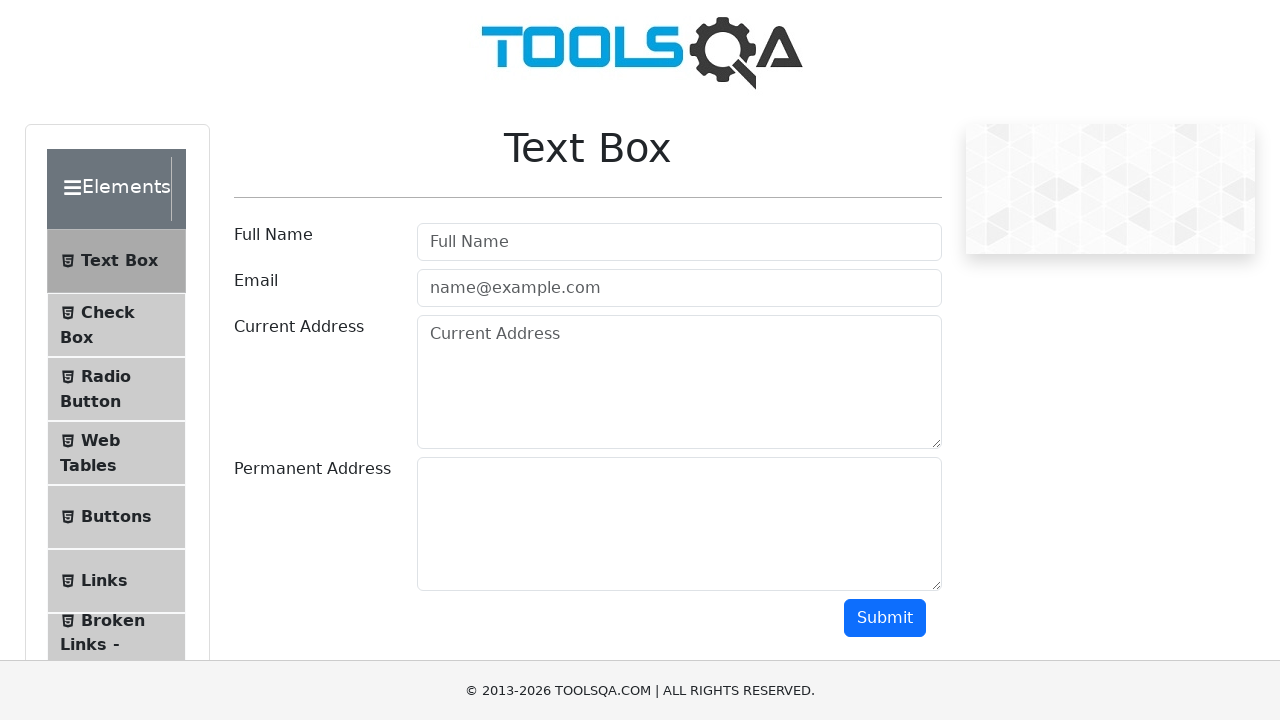

Filled username field with 'Altynai' on input#userName
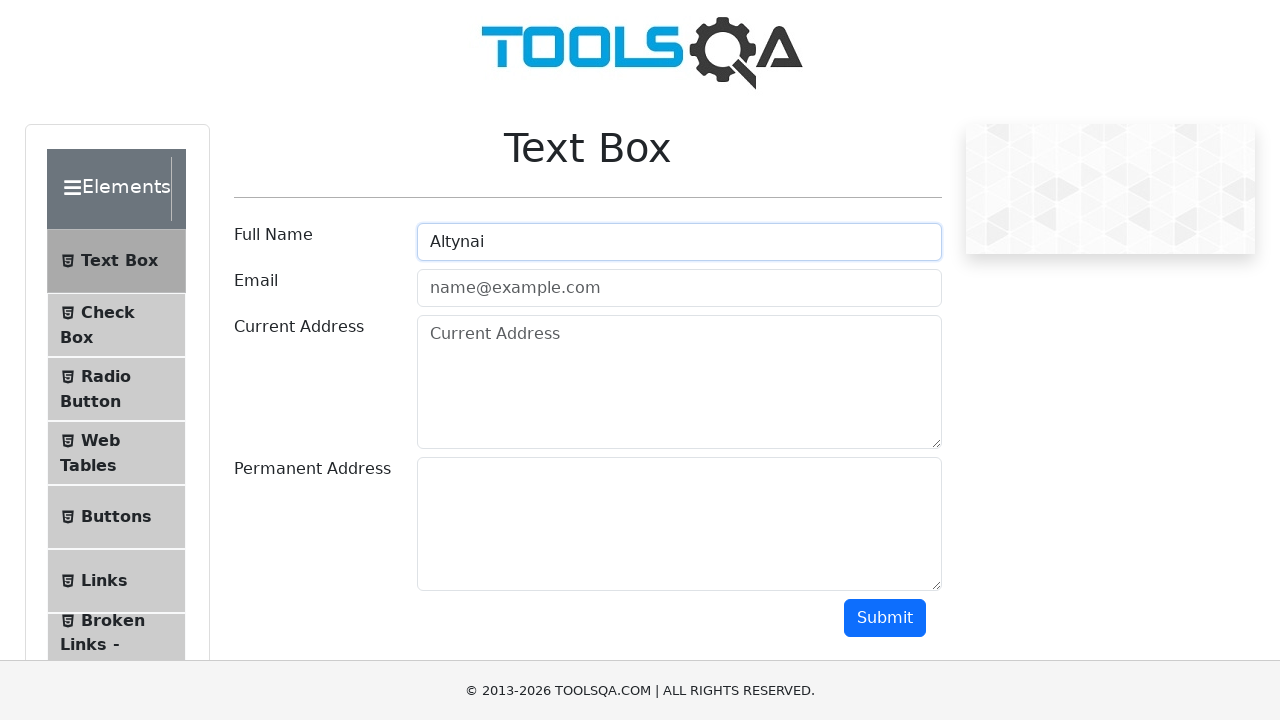

Filled email field with 'taalaybekovaa@gmail.com' on input#userEmail
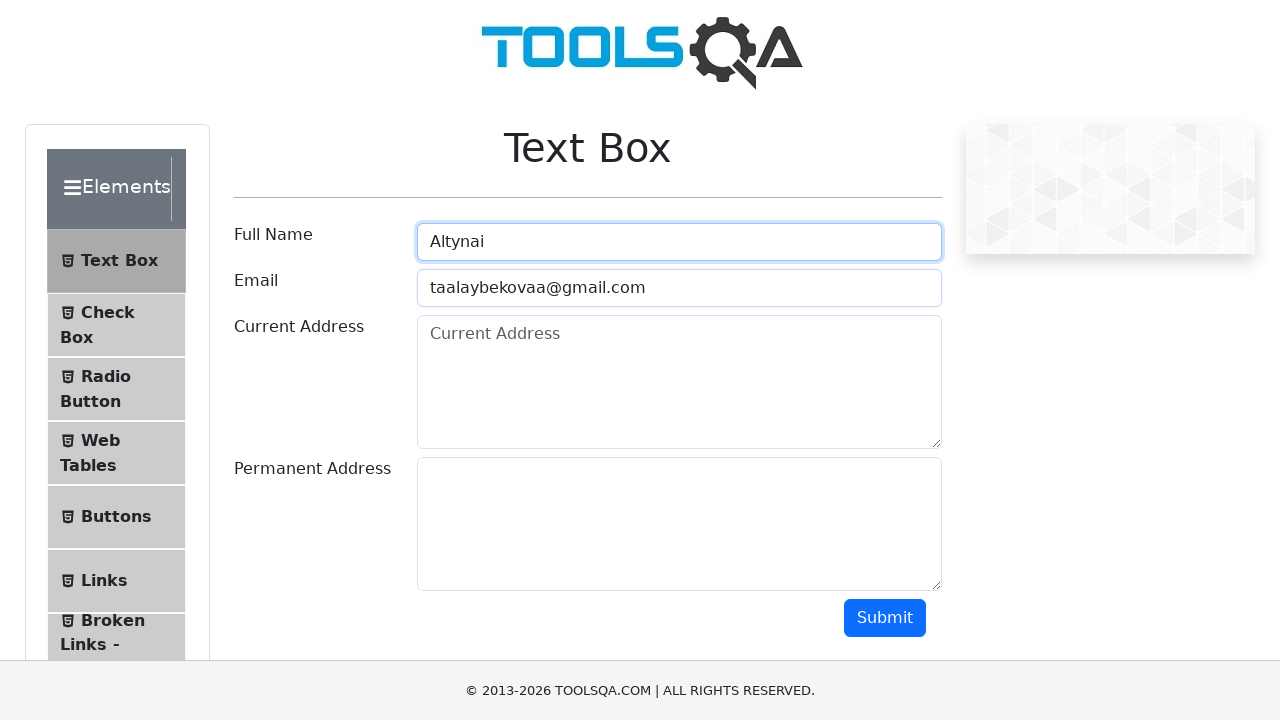

Filled current address field with 'Chicago' on textarea#currentAddress
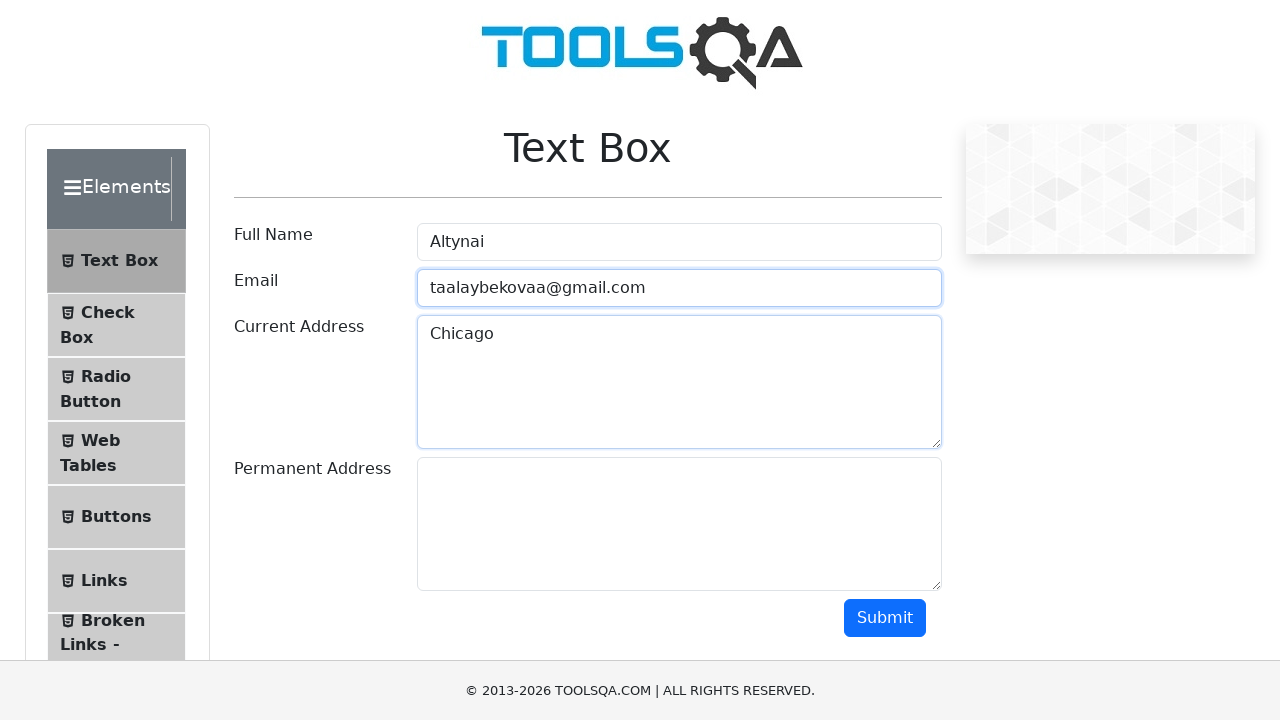

Filled permanent address field with 'Rosemont' on textarea#permanentAddress
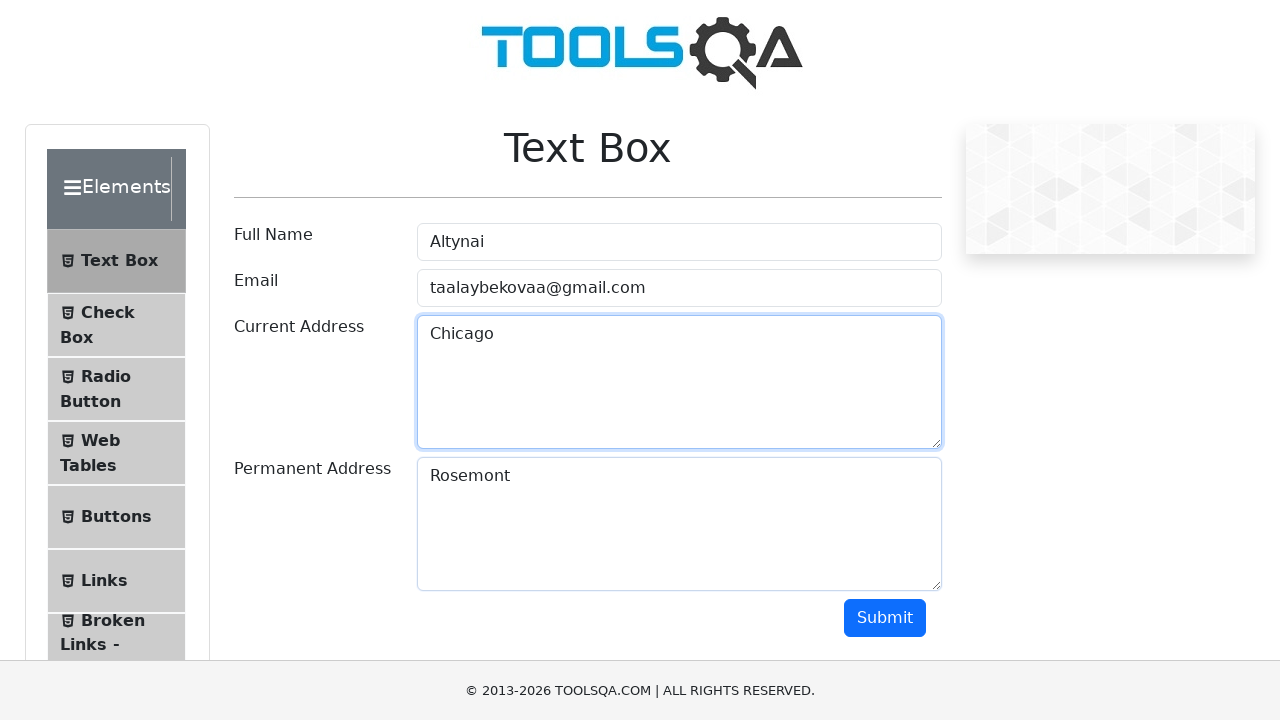

Clicked submit button to submit form at (885, 618) on #submit
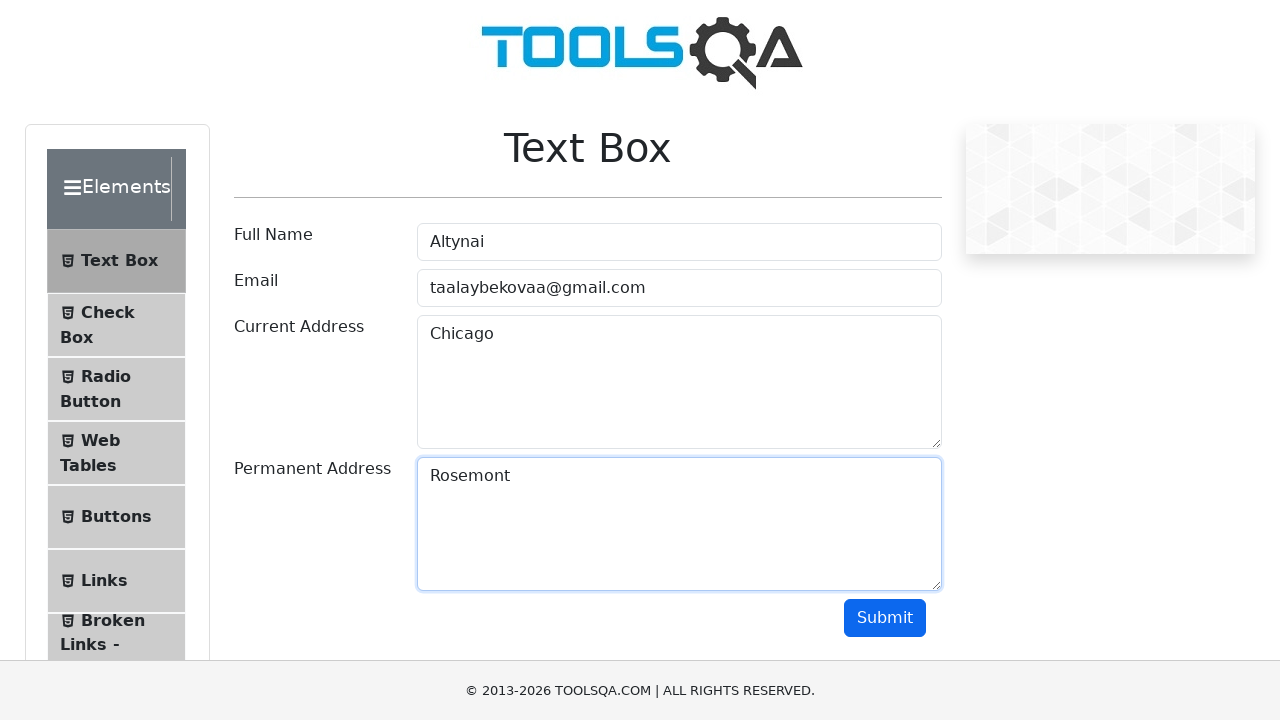

Output section loaded after form submission
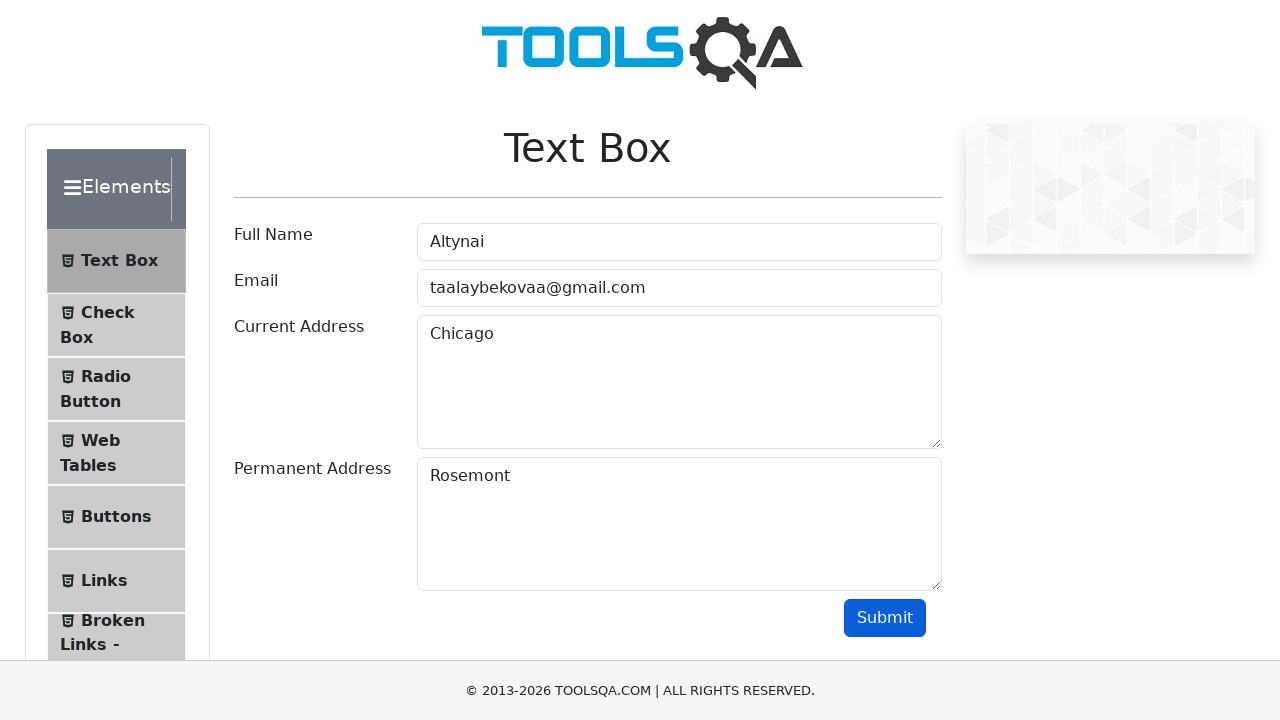

Verified output paragraphs are displayed with form data
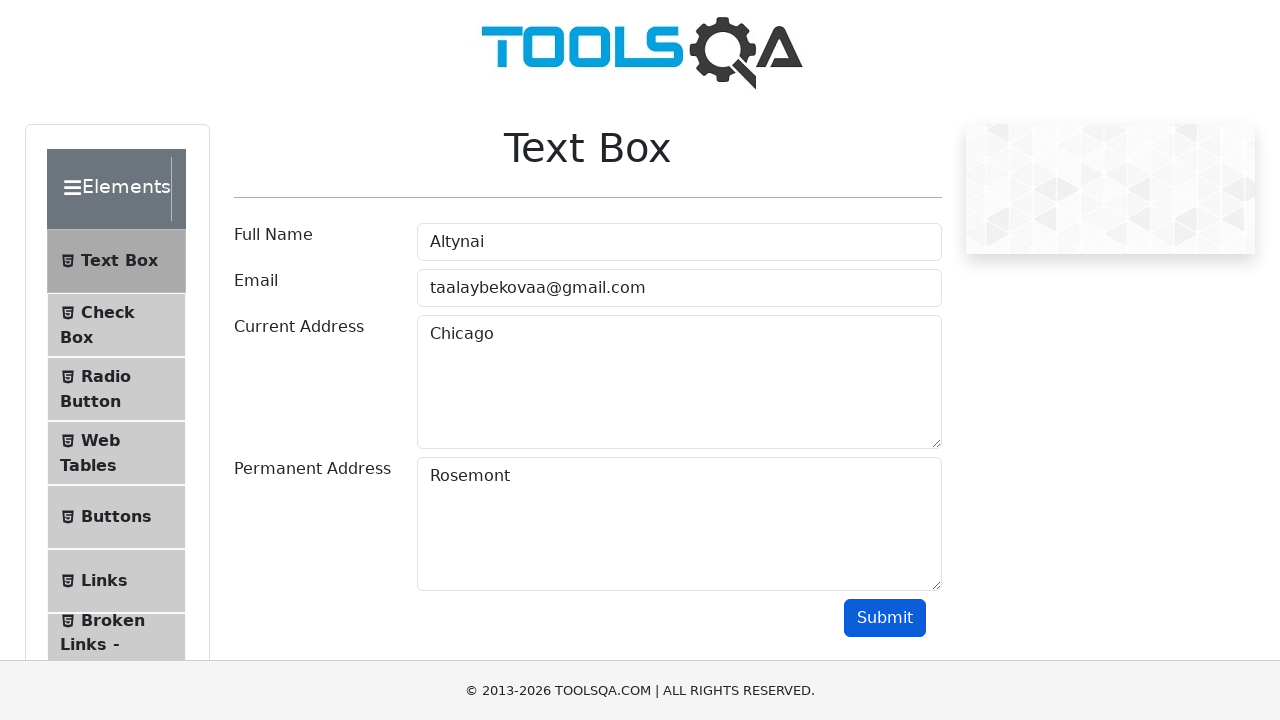

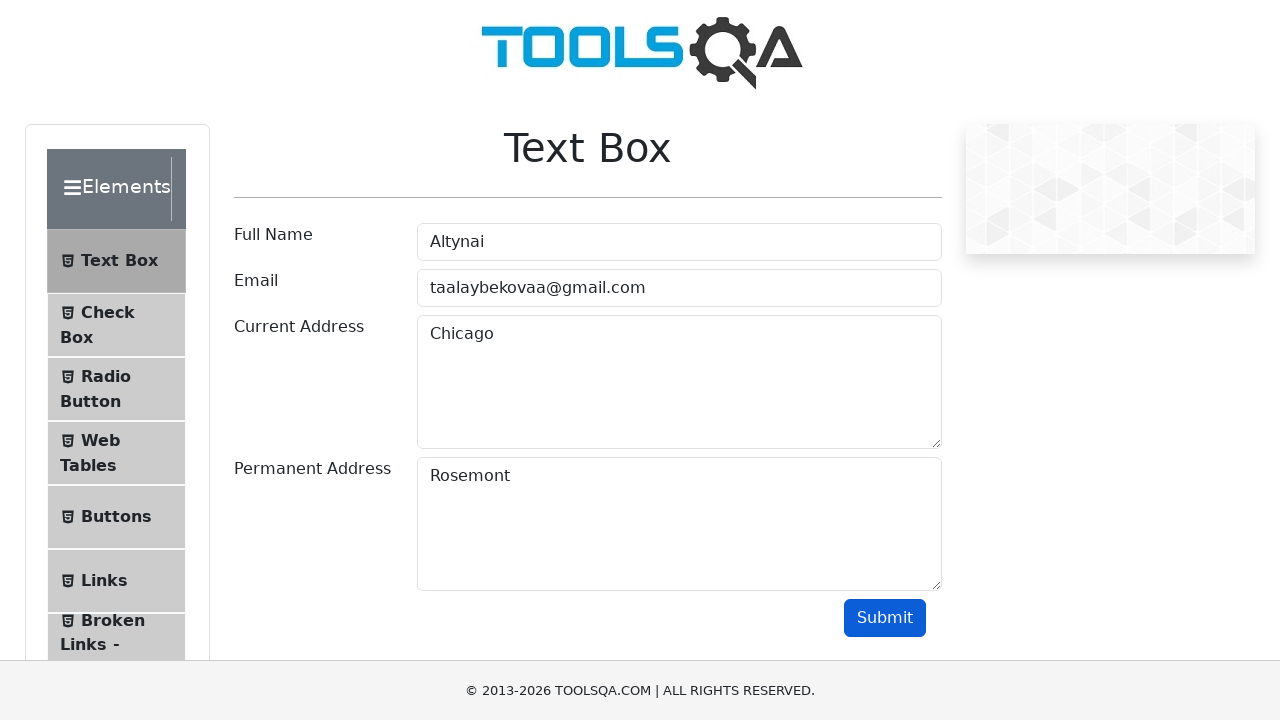